Tests that the registration page displays the product slogan

Starting URL: https://b2c.passport.rt.ru

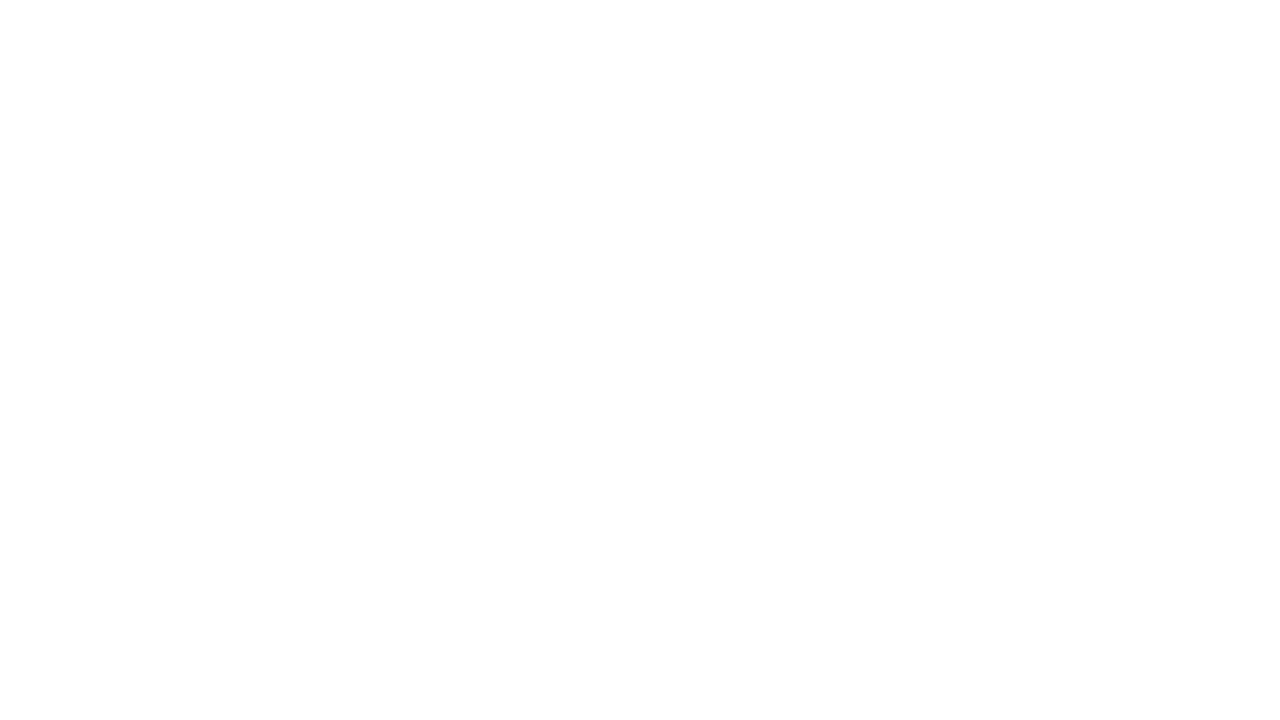

Waited for register button to become visible
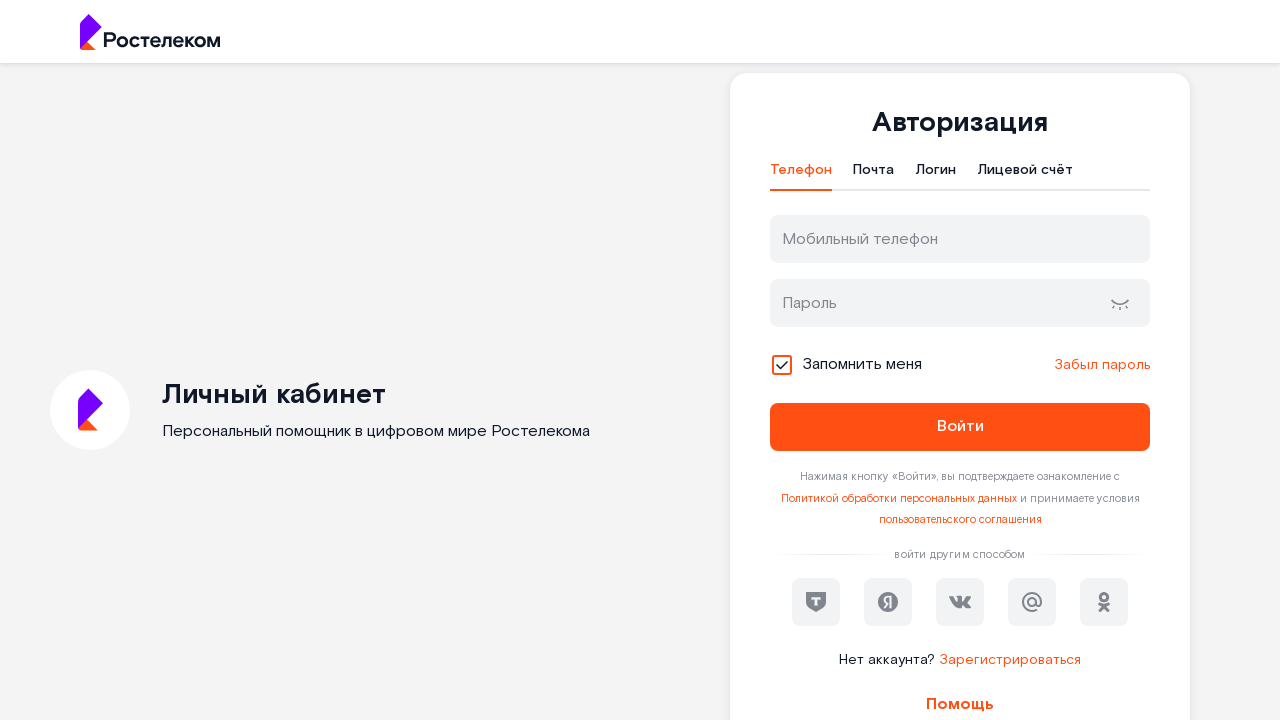

Clicked the register button at (1010, 660) on #kc-register
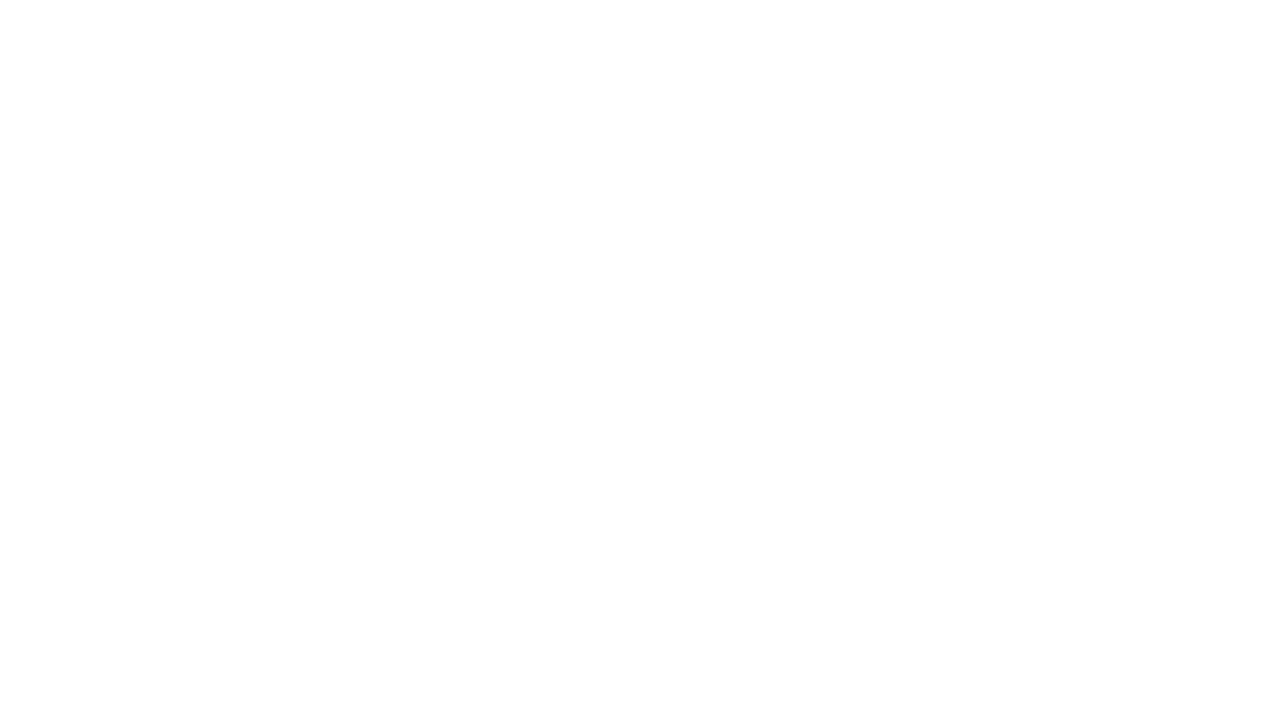

Registration page content loaded and product slogan displayed
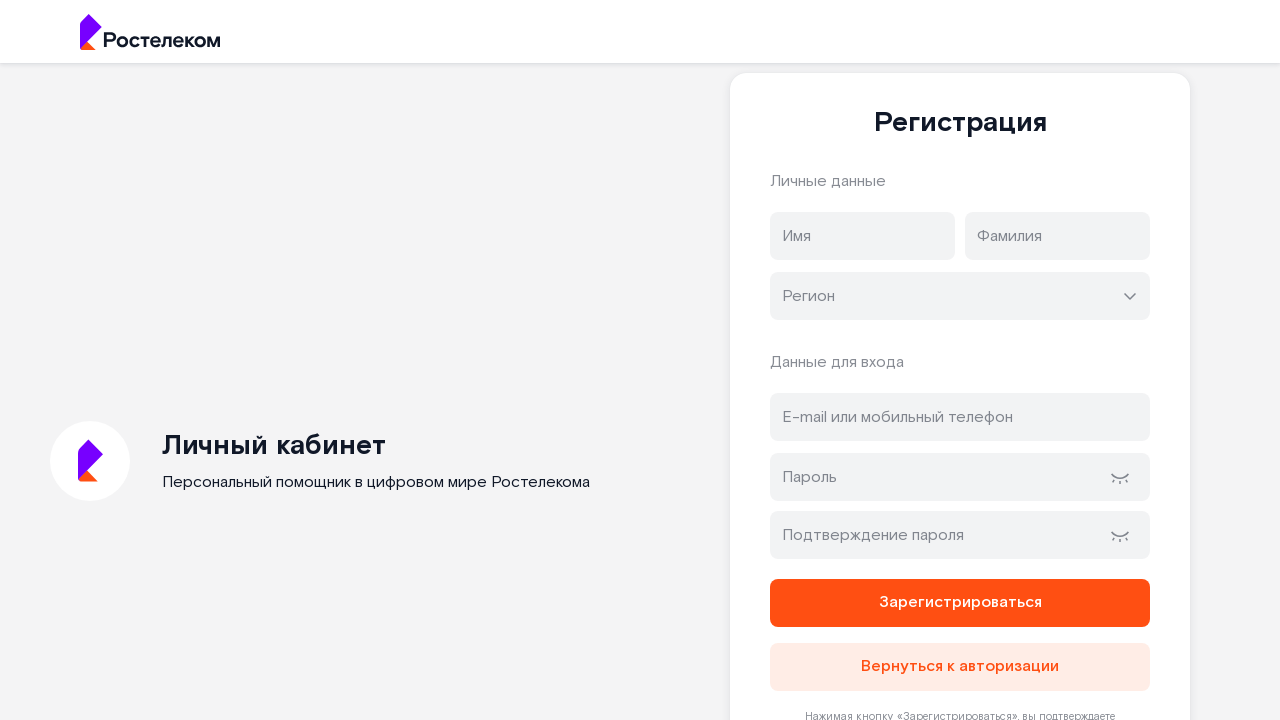

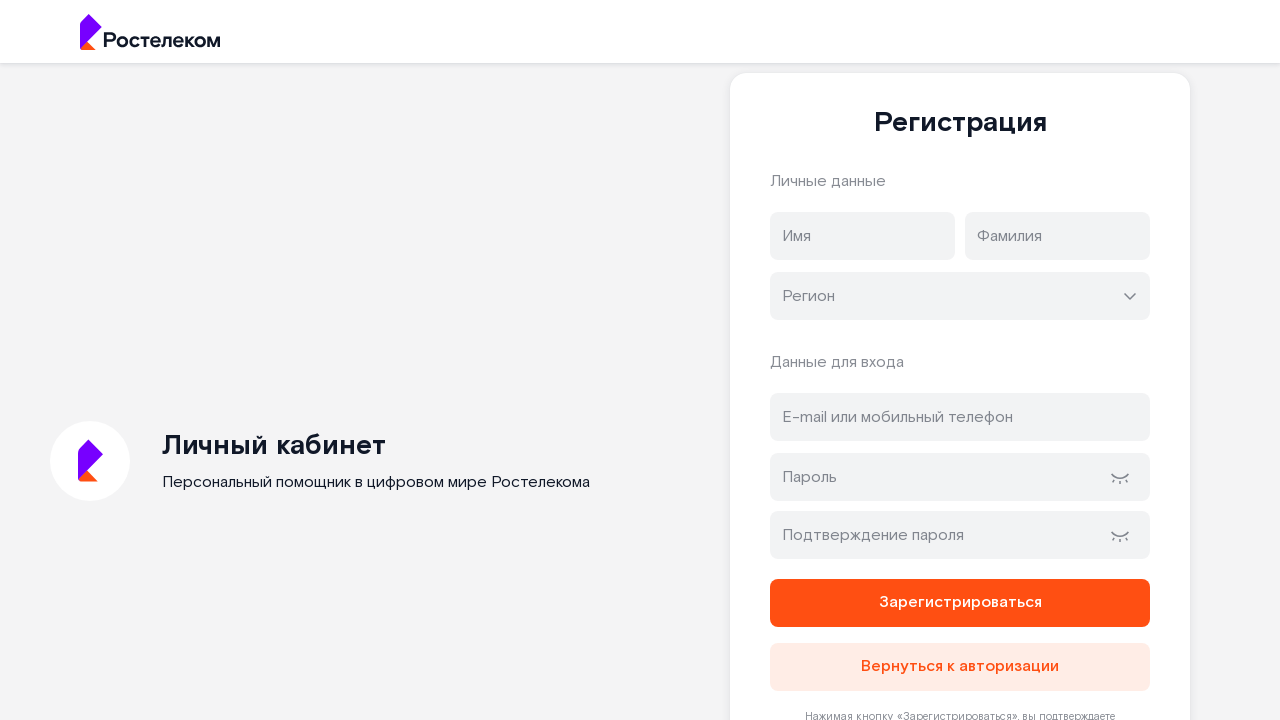